Tests radio button selection functionality by clicking on each radio button option (Yes, Impressive, No) and verifying they can be selected

Starting URL: https://demoqa.com/radio-button

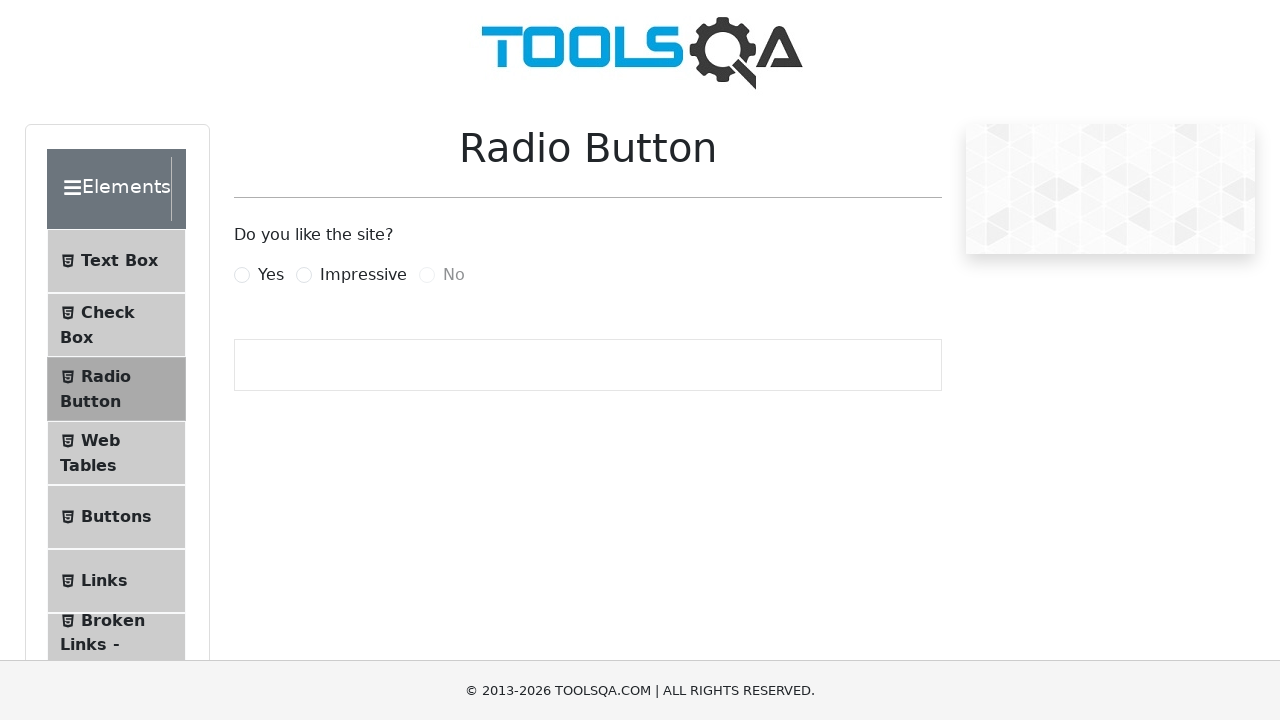

Waited for page to load (2000ms)
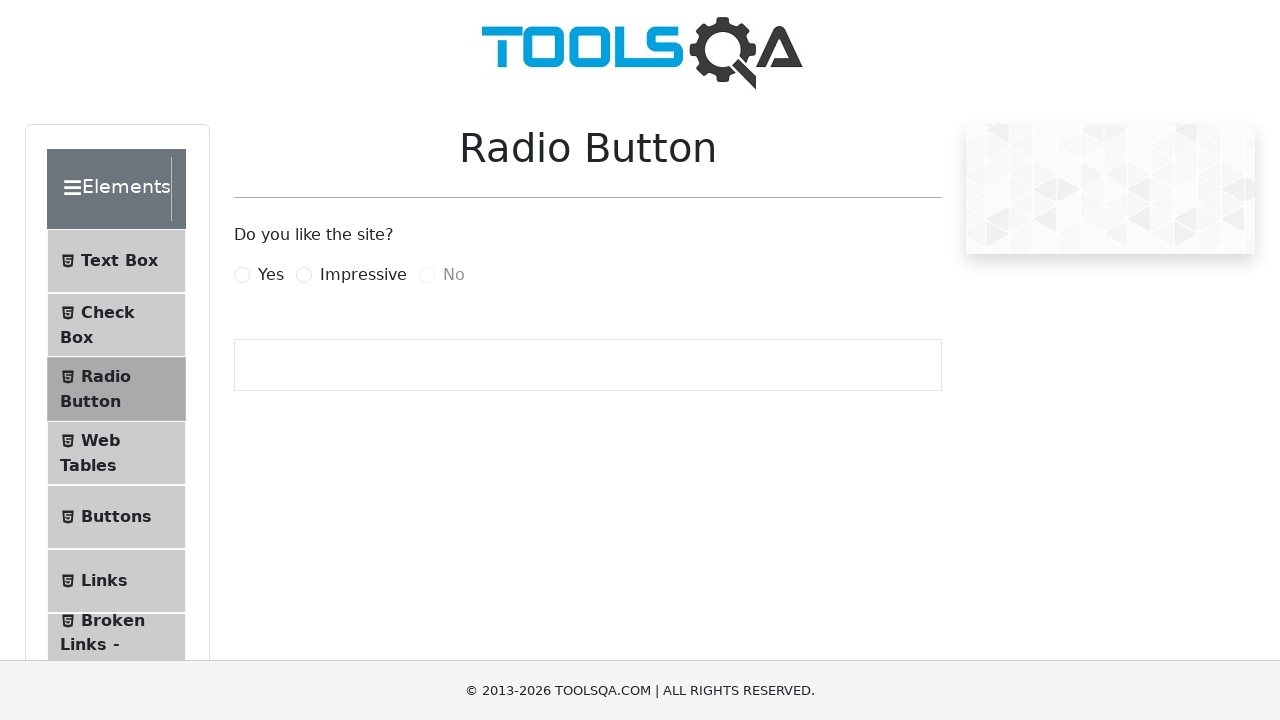

Located Yes radio button element
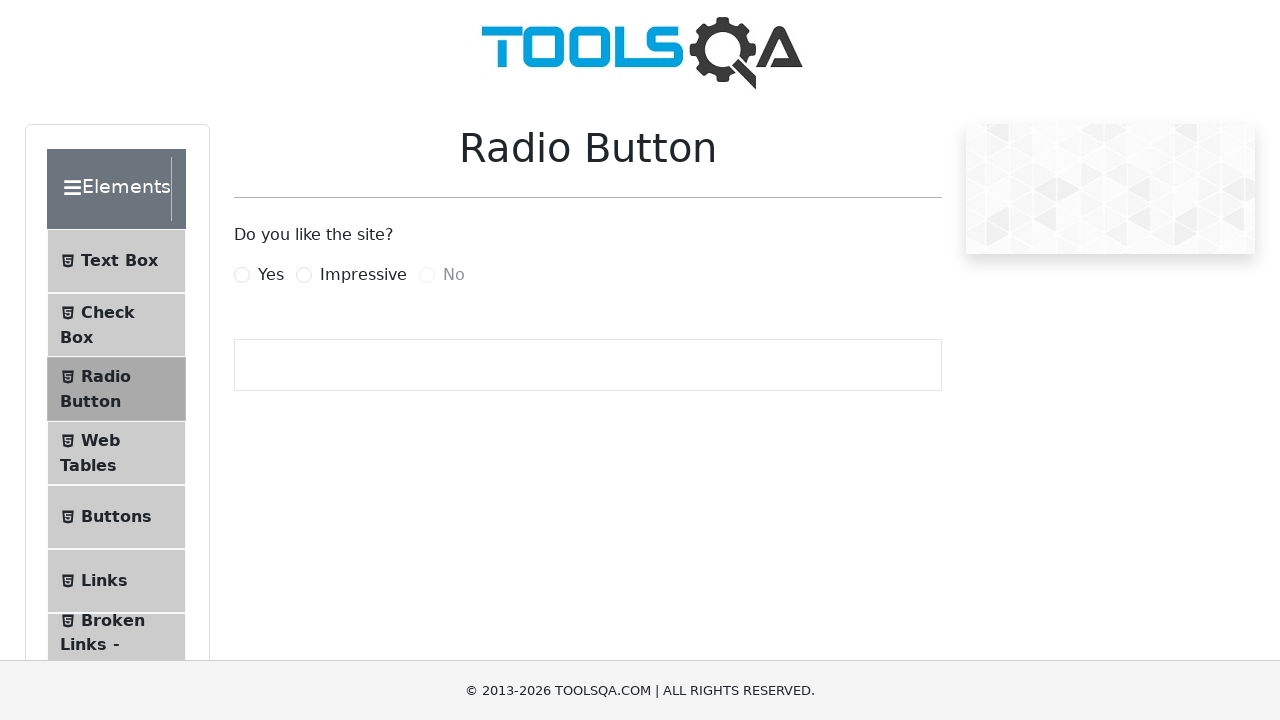

Located Impressive radio button element
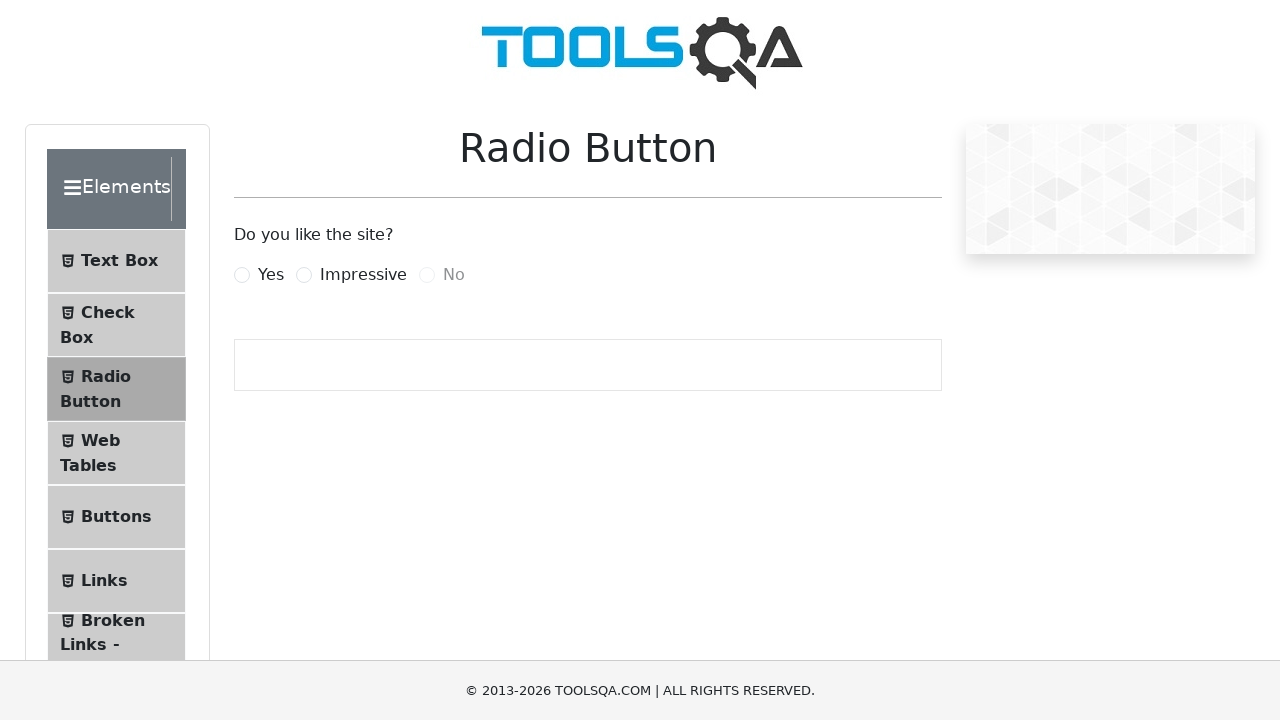

Located No radio button element
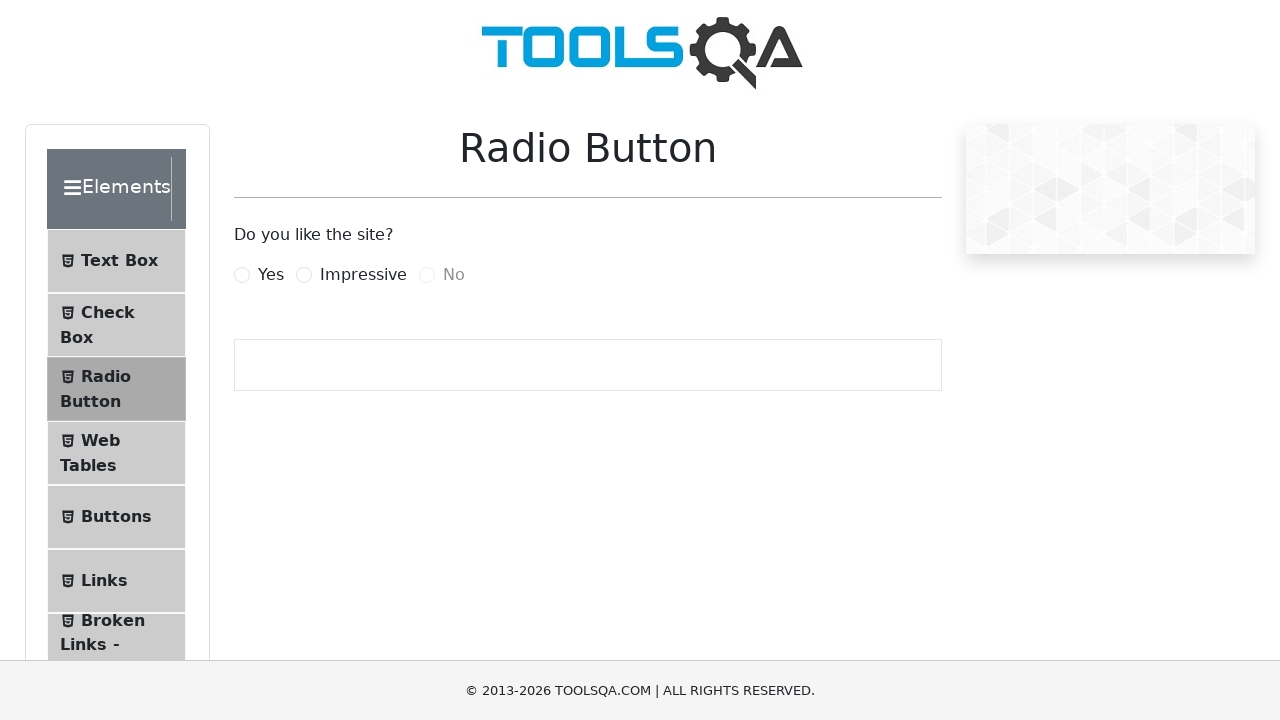

Clicked Yes radio button using JavaScript
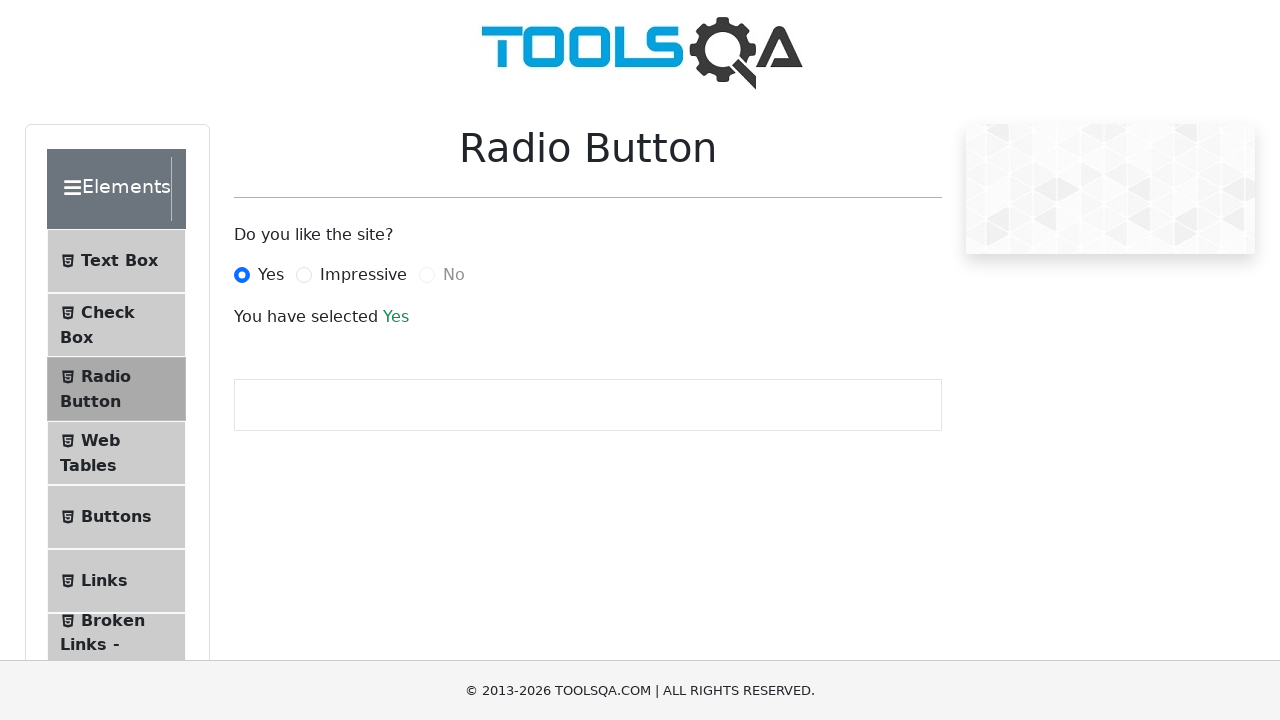

Waited 1000ms after clicking Yes button
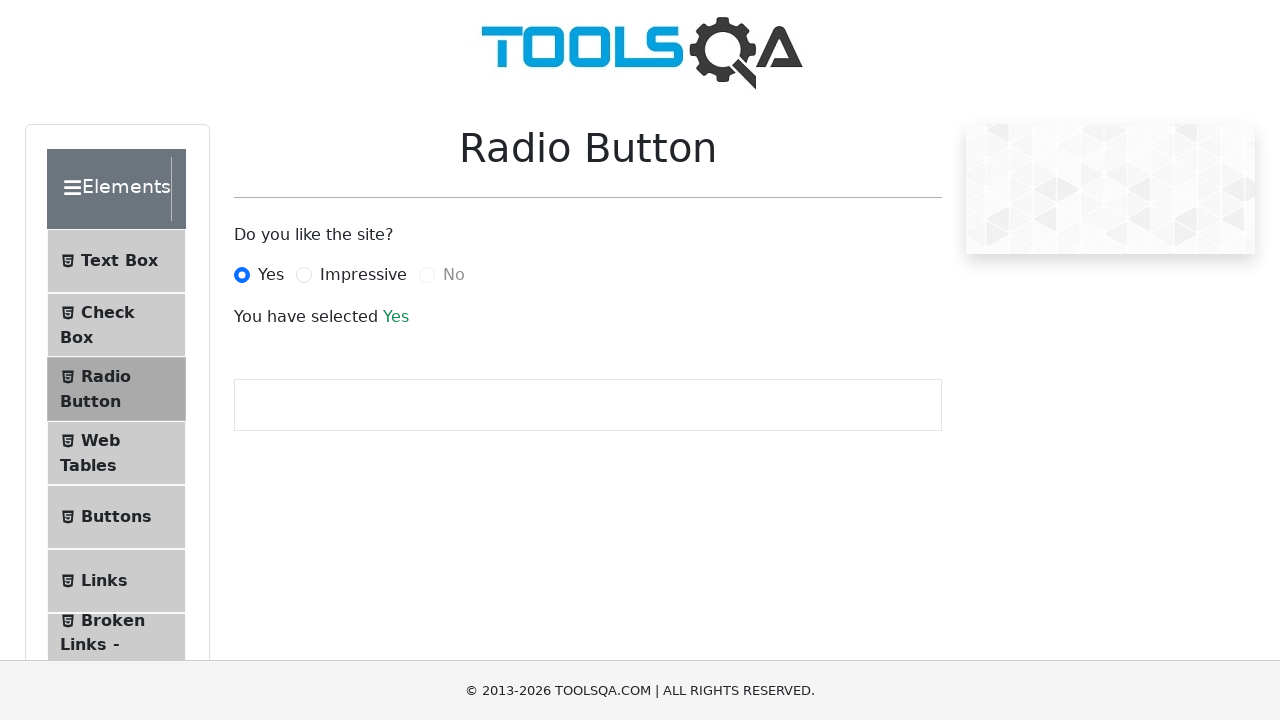

Clicked Impressive radio button using JavaScript
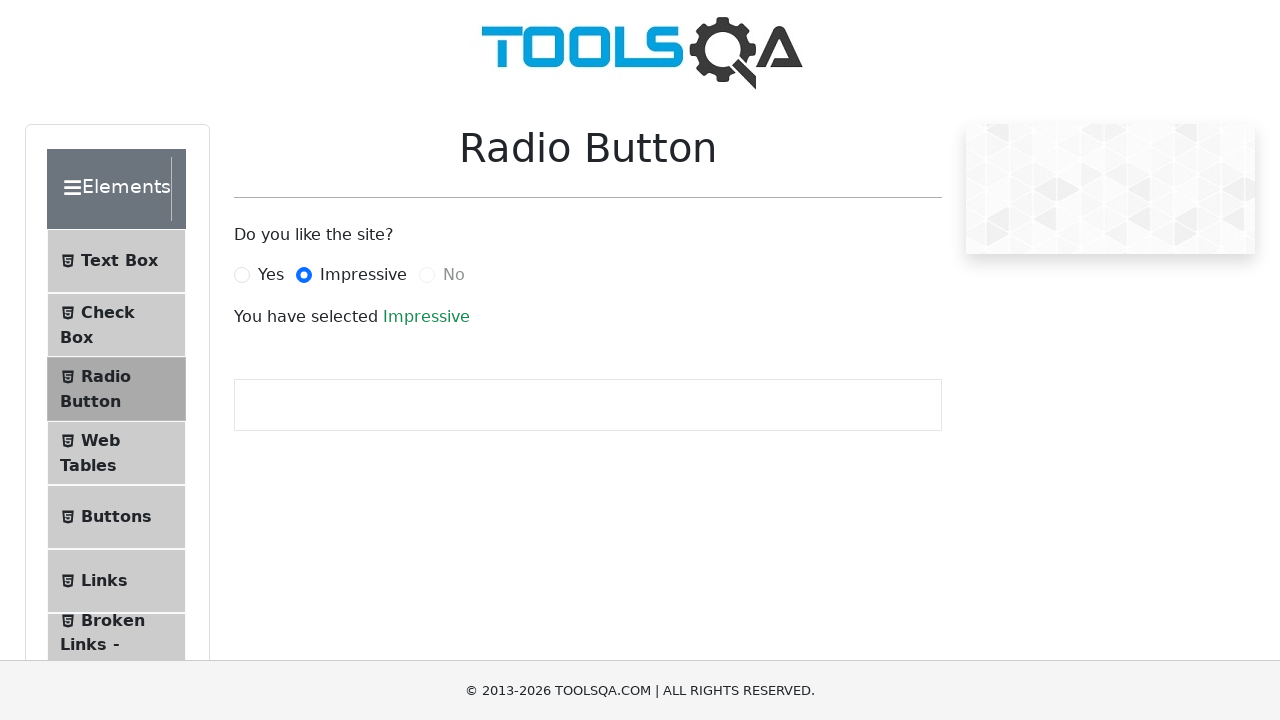

Waited 1000ms after clicking Impressive button
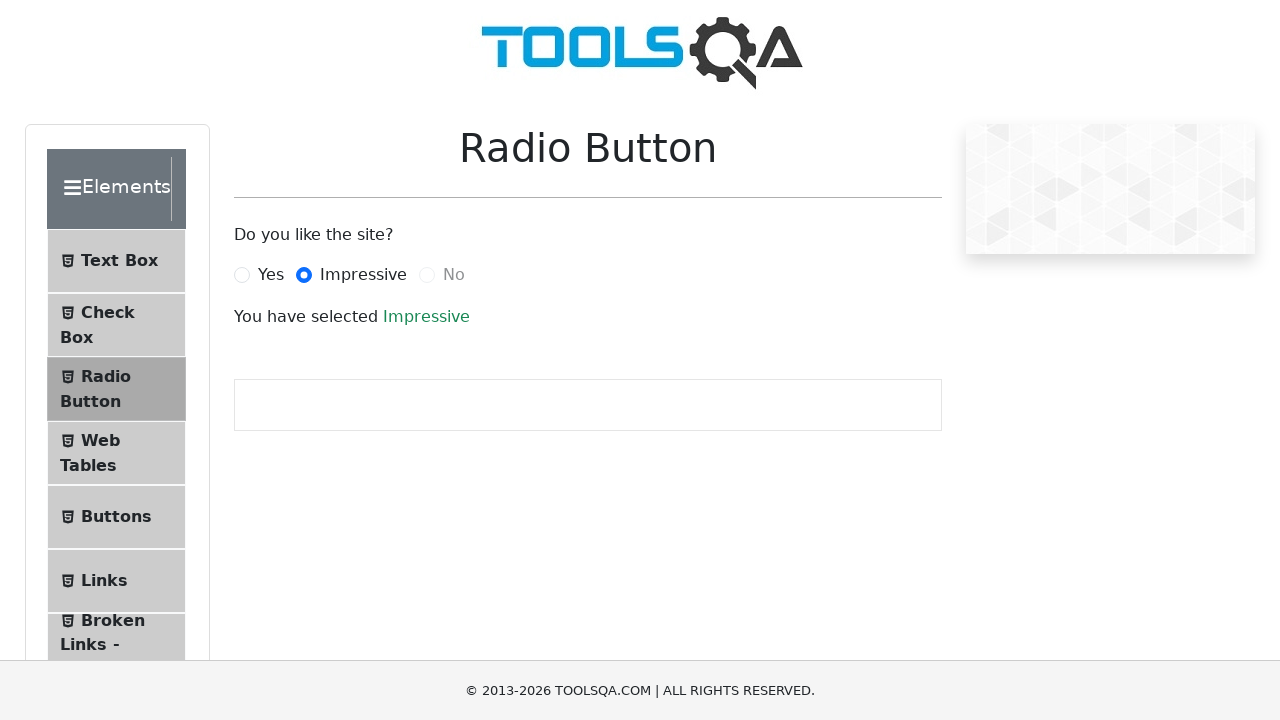

Clicked No radio button using JavaScript (typically disabled)
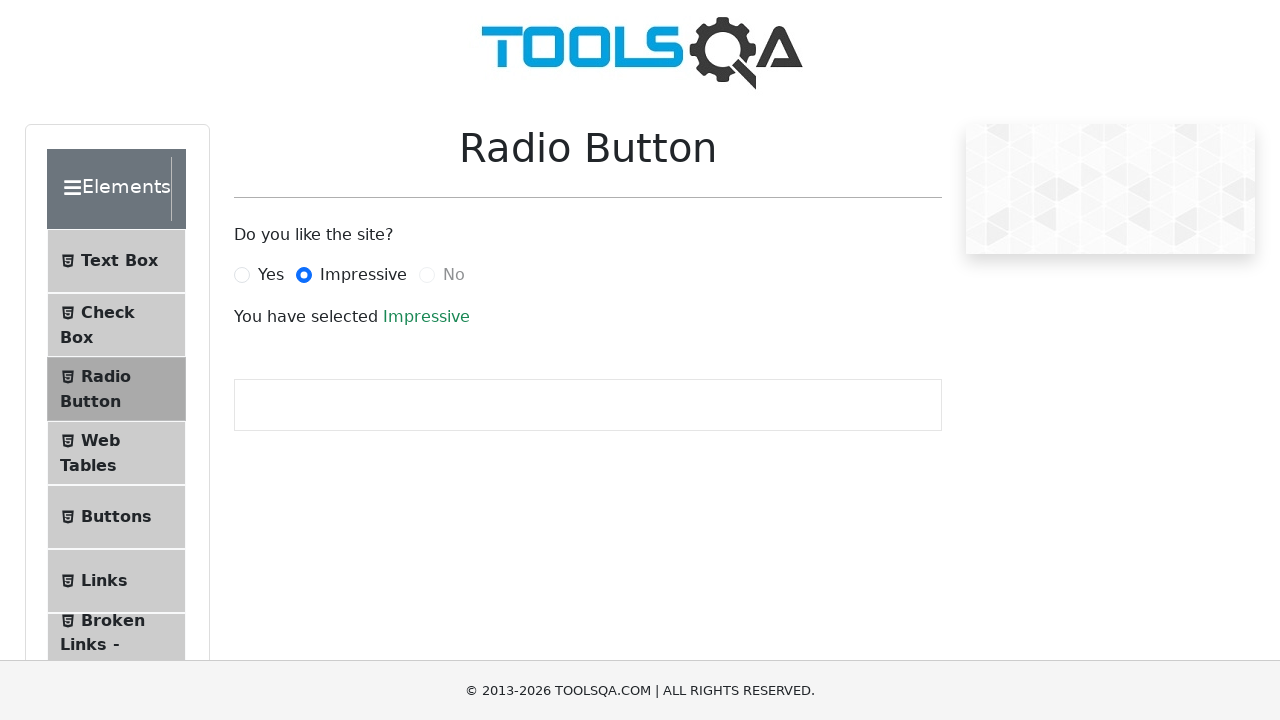

Waited 1000ms after clicking No button
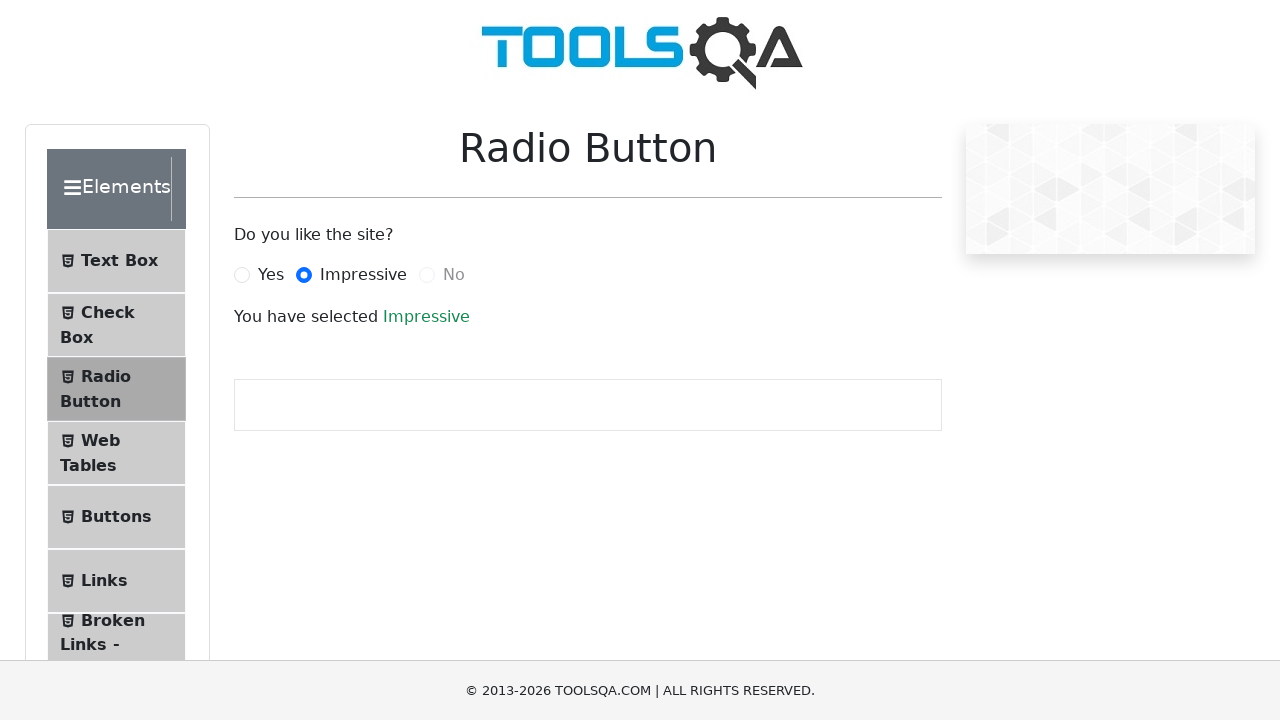

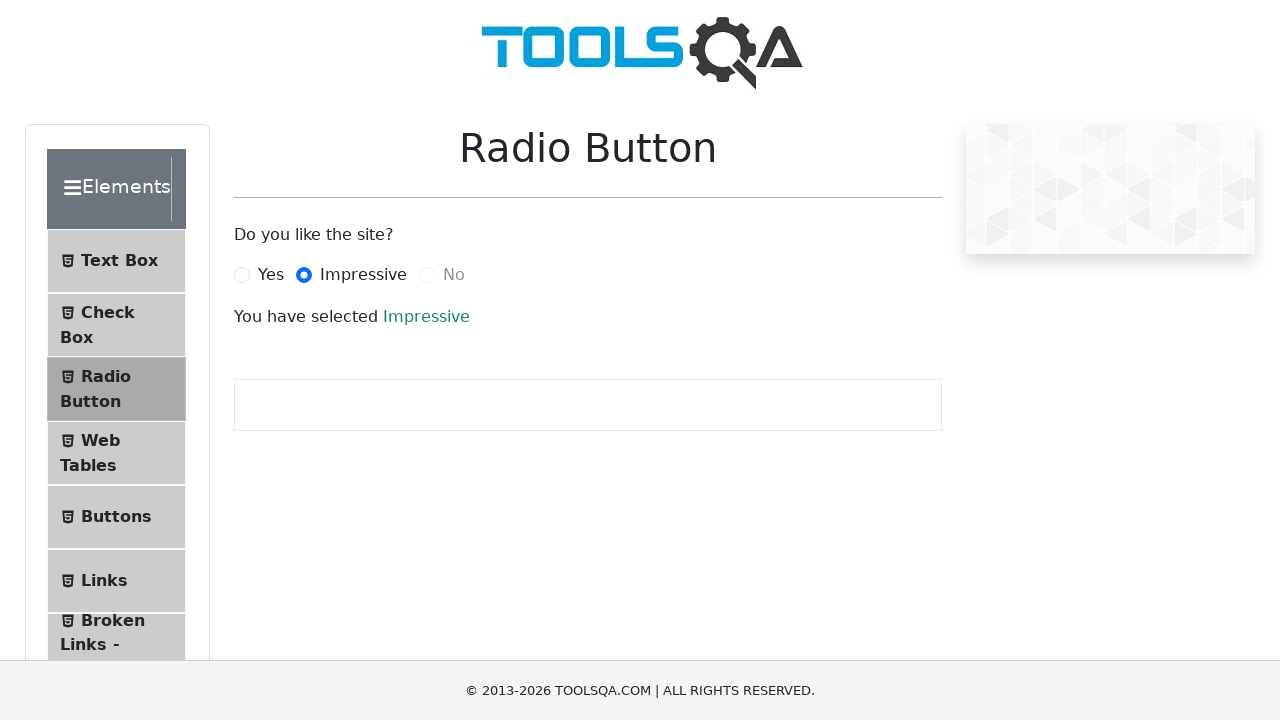